Tests file download functionality by clicking a download button and verifying that a file is downloaded successfully from a demo QA website.

Starting URL: https://demoqa.com/upload-download

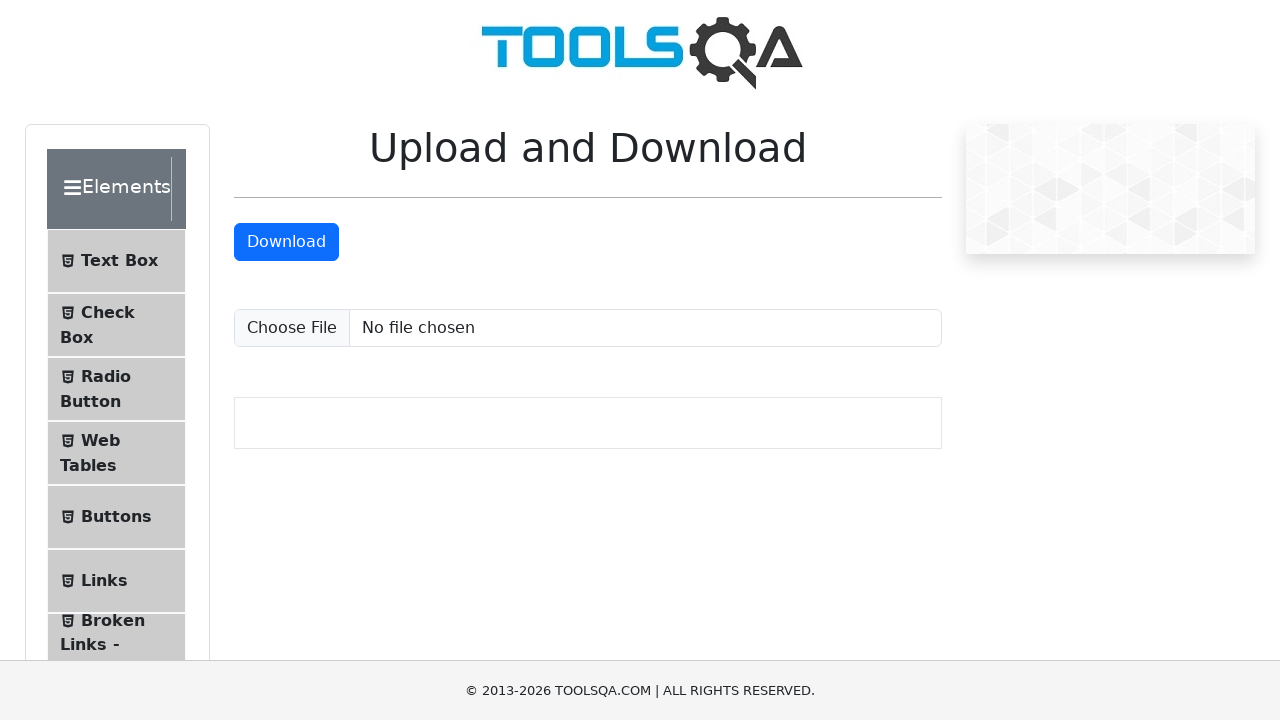

Clicked the Download button and initiated file download at (286, 242) on internal:text="Download"i >> nth=-1
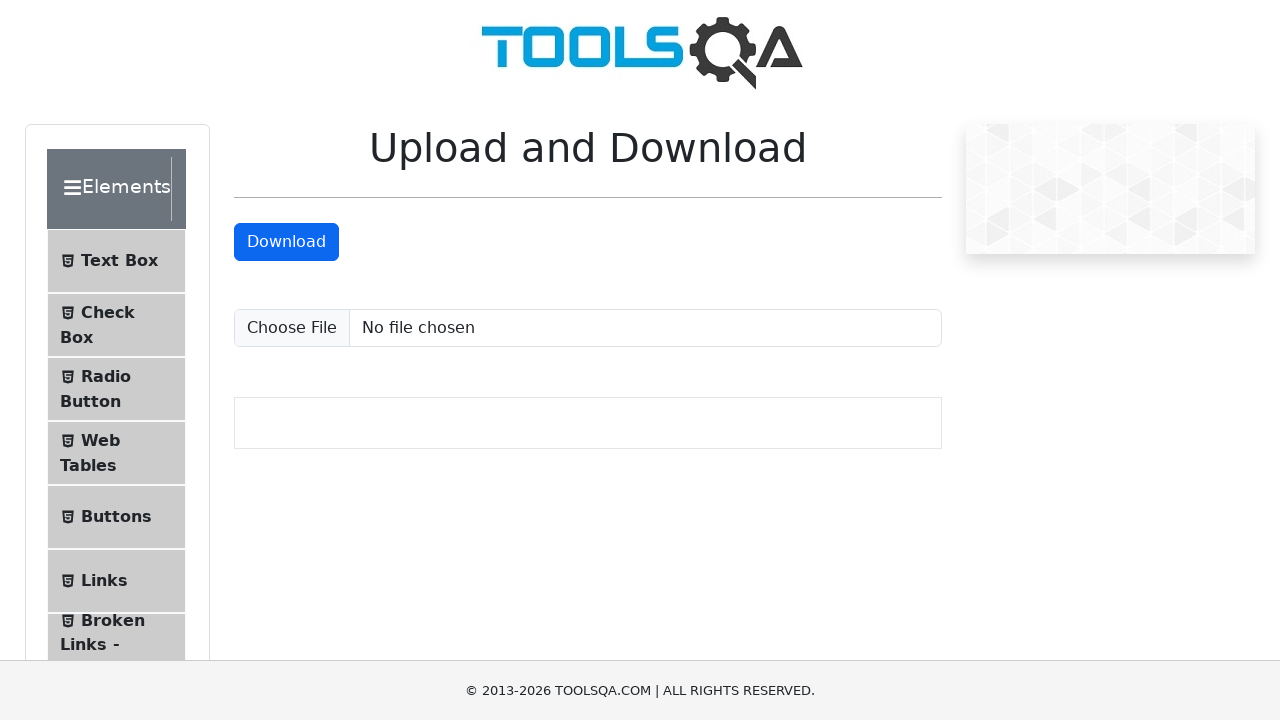

Retrieved download object after download initiated
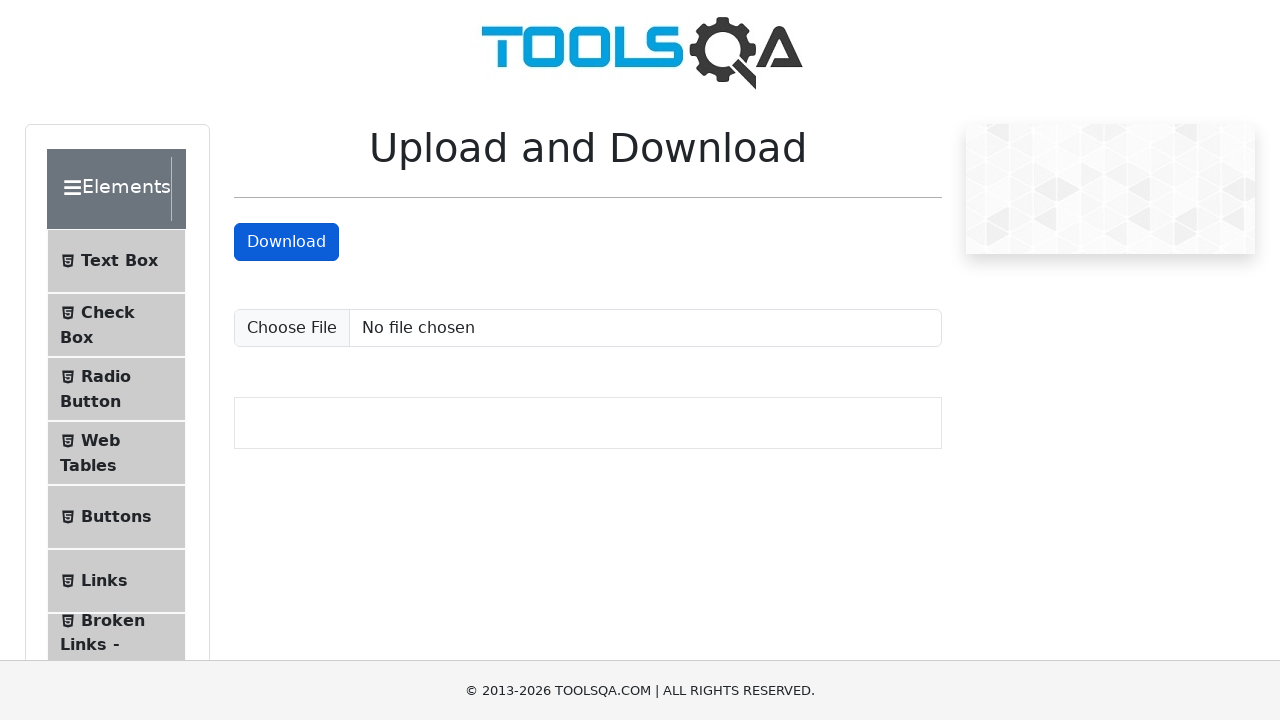

Logged download information (URL, page title, suggested filename)
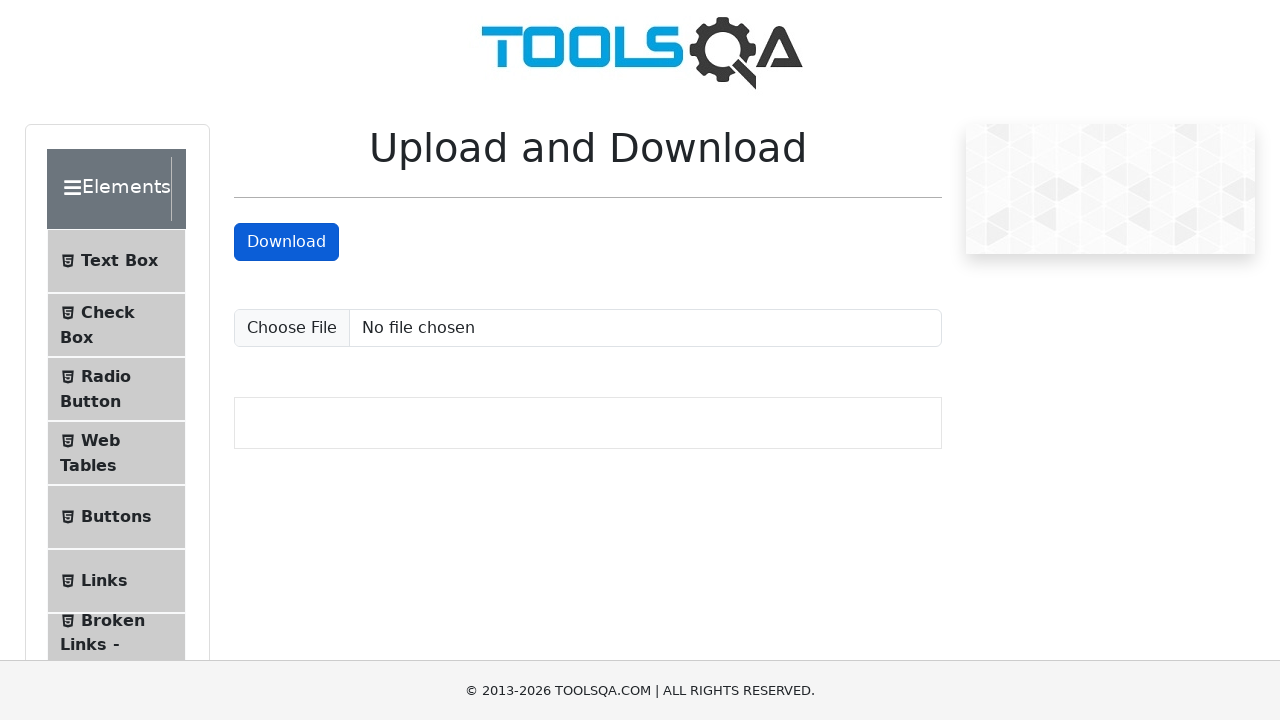

Verified download path exists and is not null
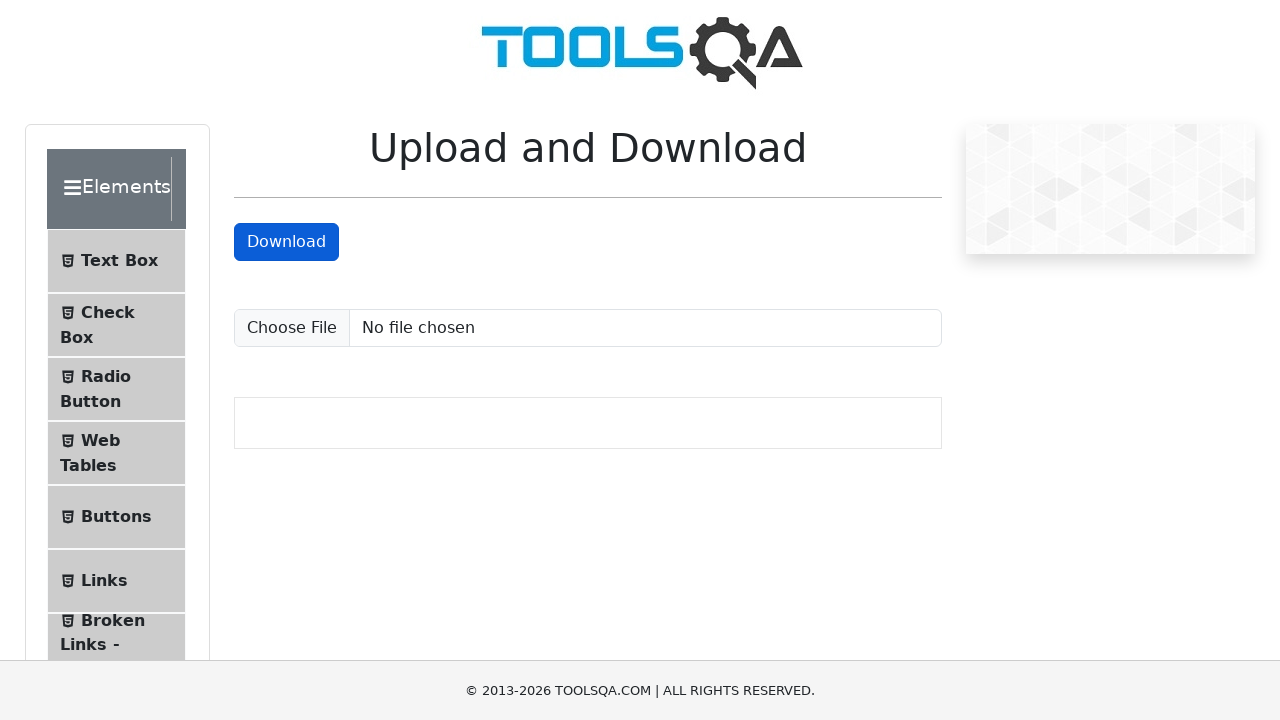

File download completed successfully
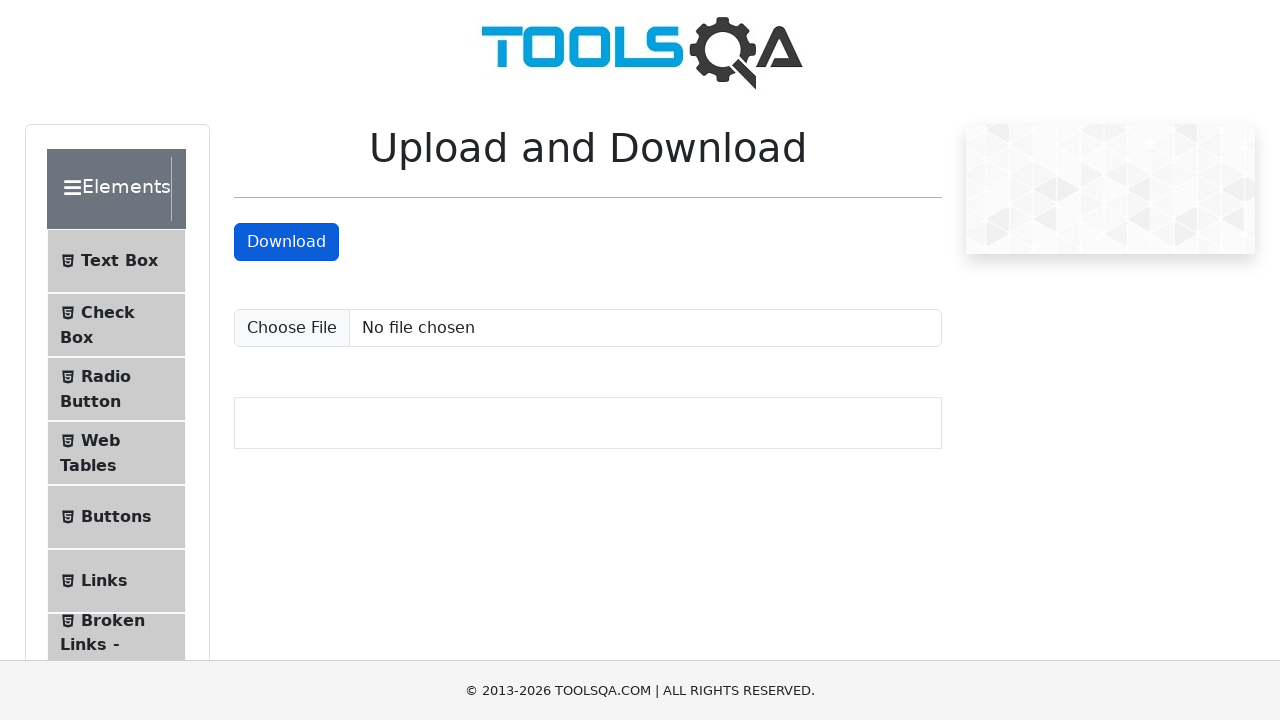

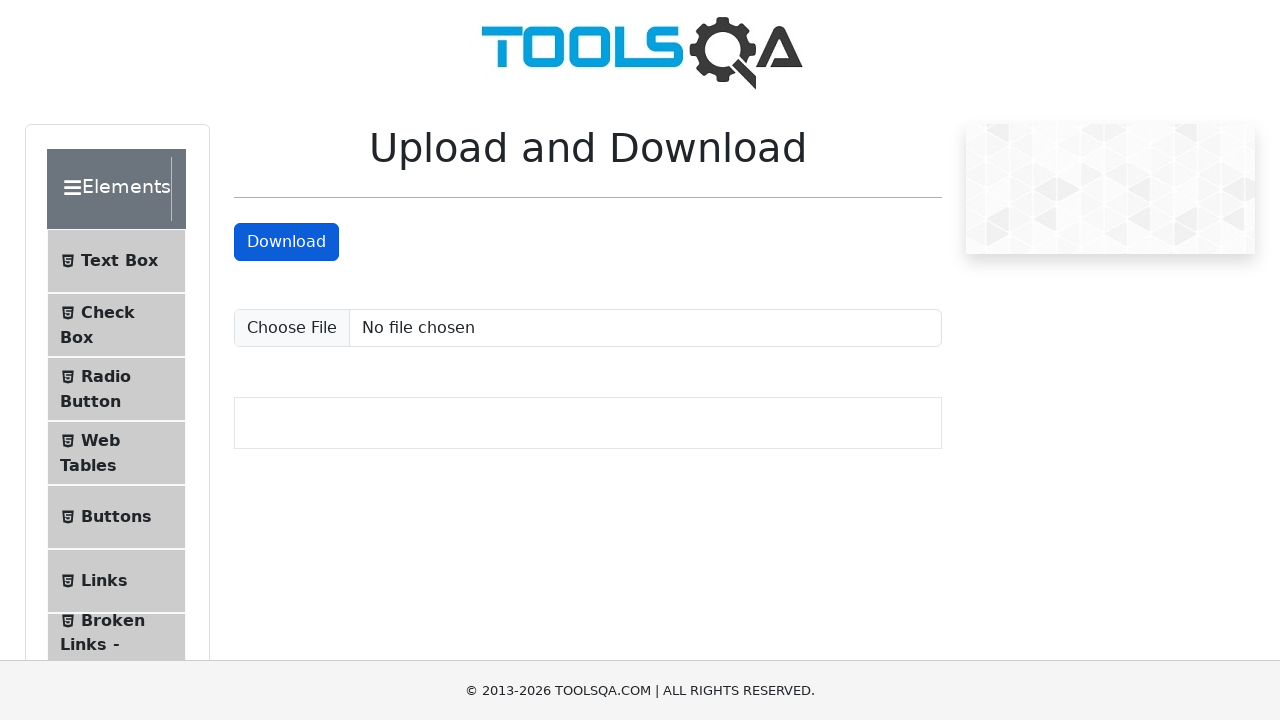